Tests clicking an alert button on the challenging DOM page and verifies the URL remains unchanged after the click.

Starting URL: https://the-internet.herokuapp.com/challenging_dom

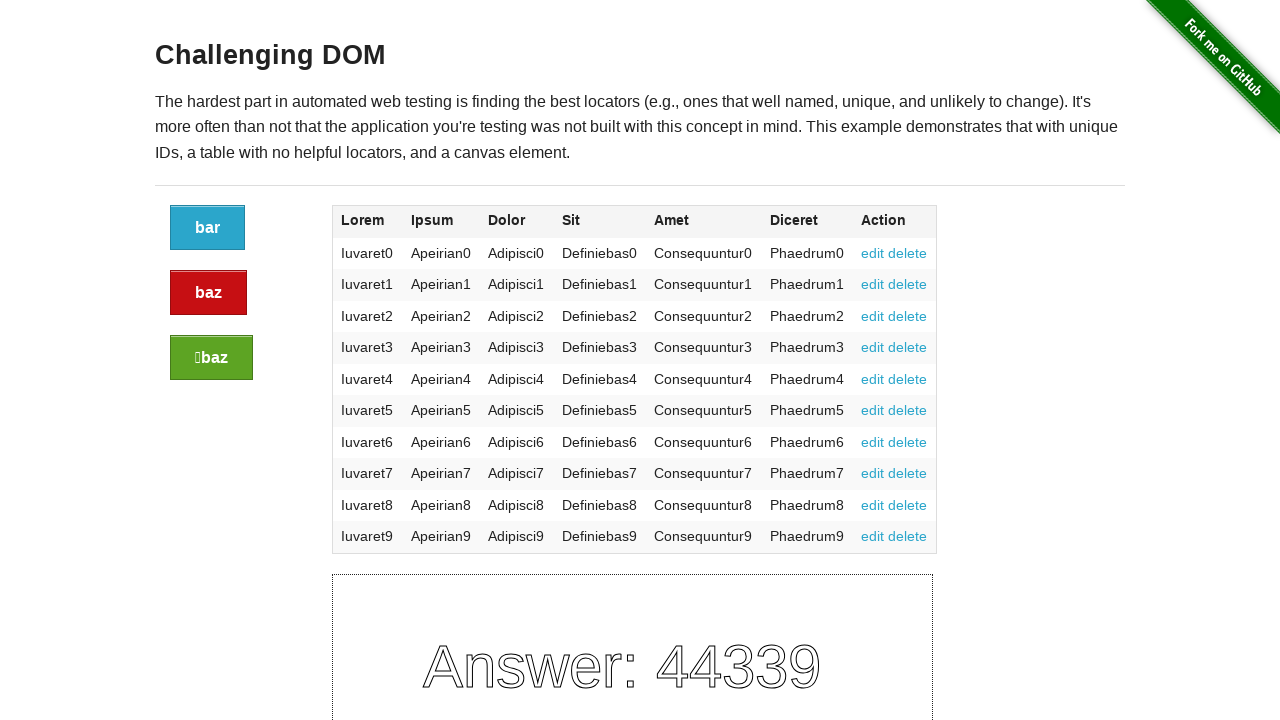

Clicked the alert button on challenging DOM page at (208, 293) on a.button.alert
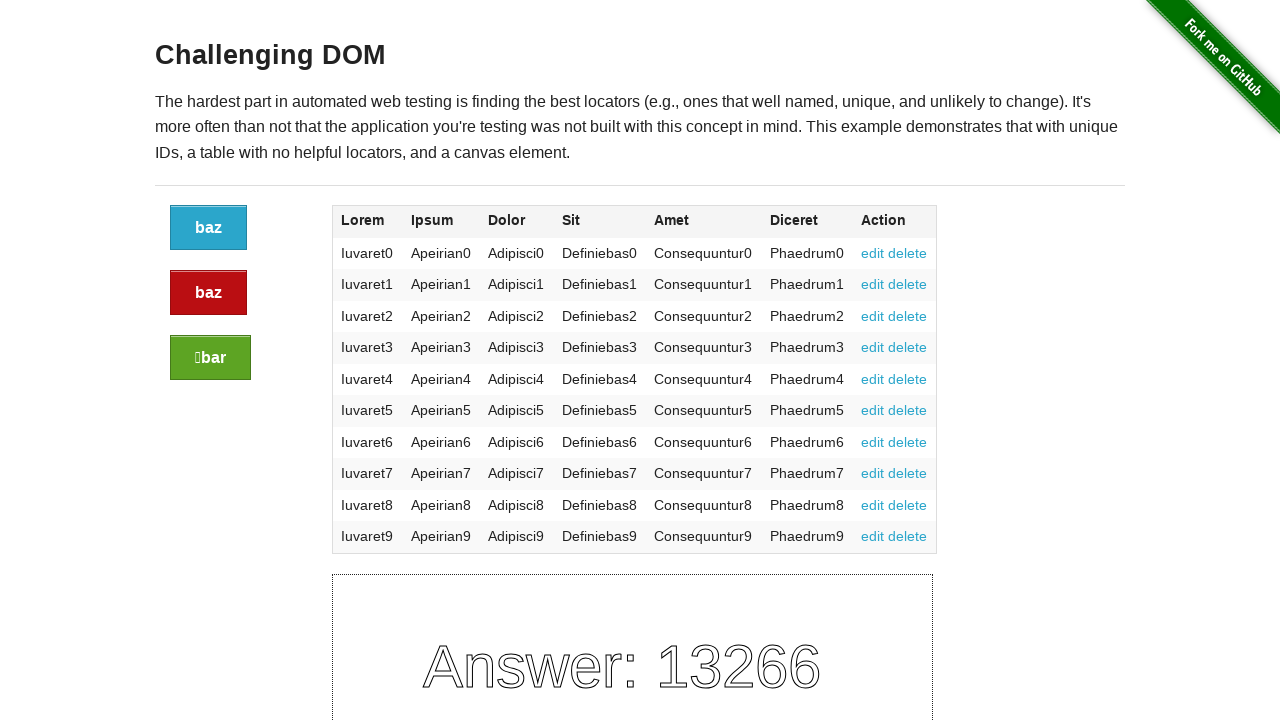

Verified URL remained at https://the-internet.herokuapp.com/challenging_dom after button click
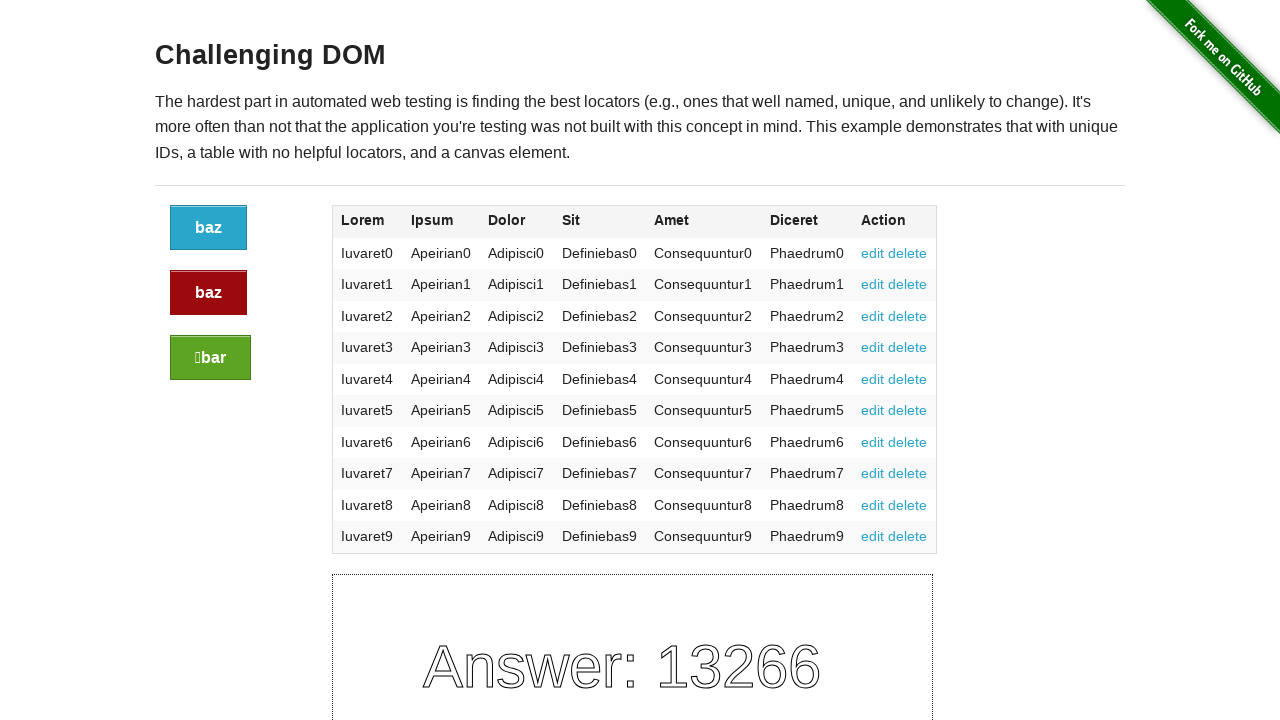

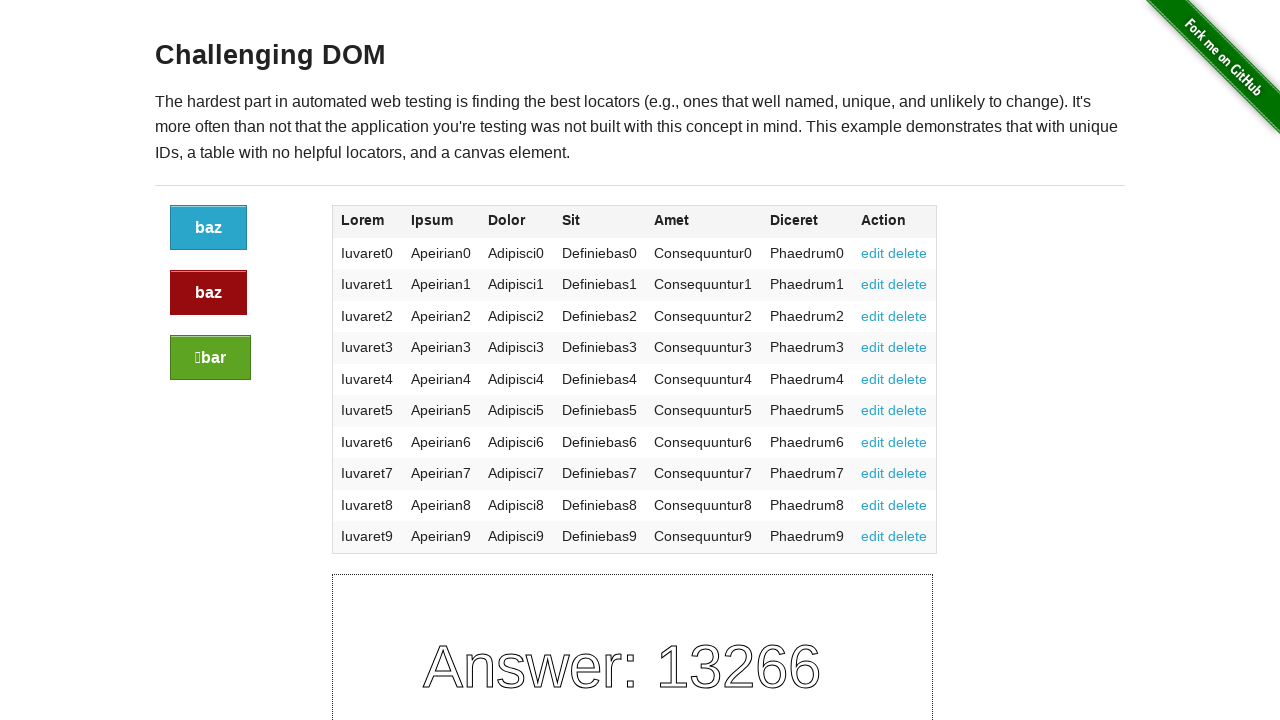